Tests selecting an option from a dropdown menu on an EMI calculator website by choosing "Financial Year wise" from a year format select element.

Starting URL: https://emicalculator.net/

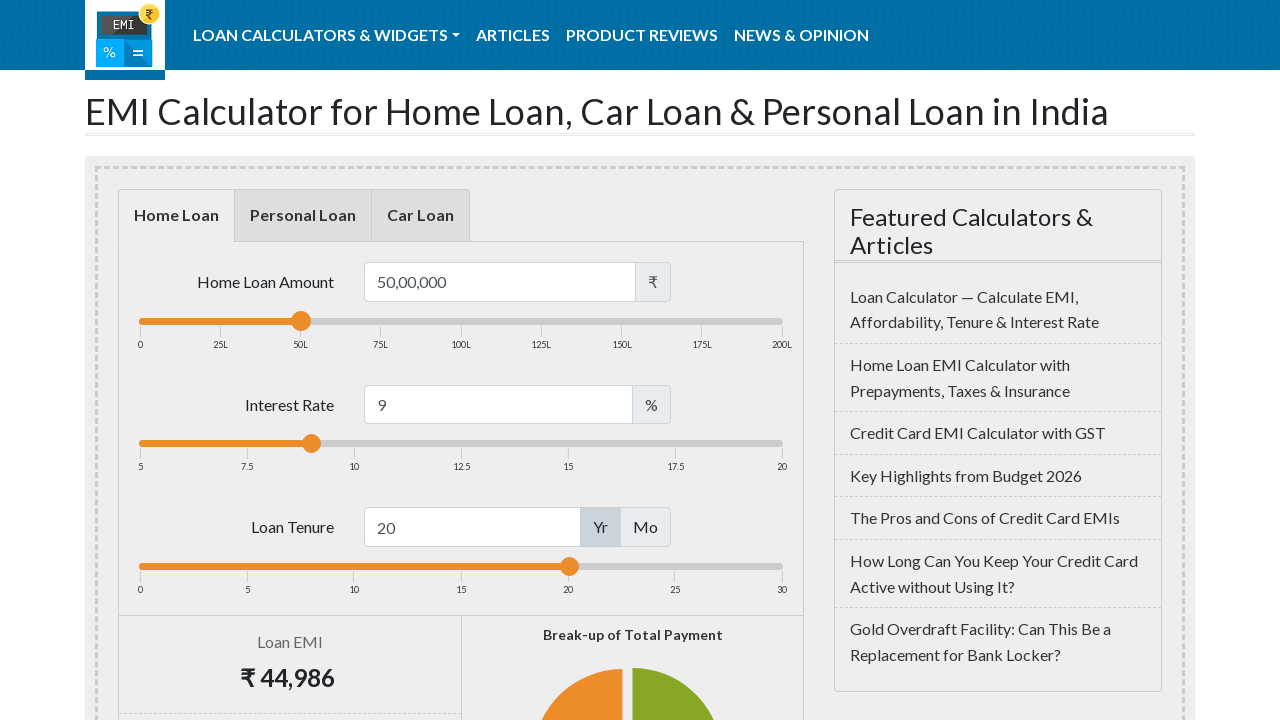

Year format select element loaded on EMI calculator page
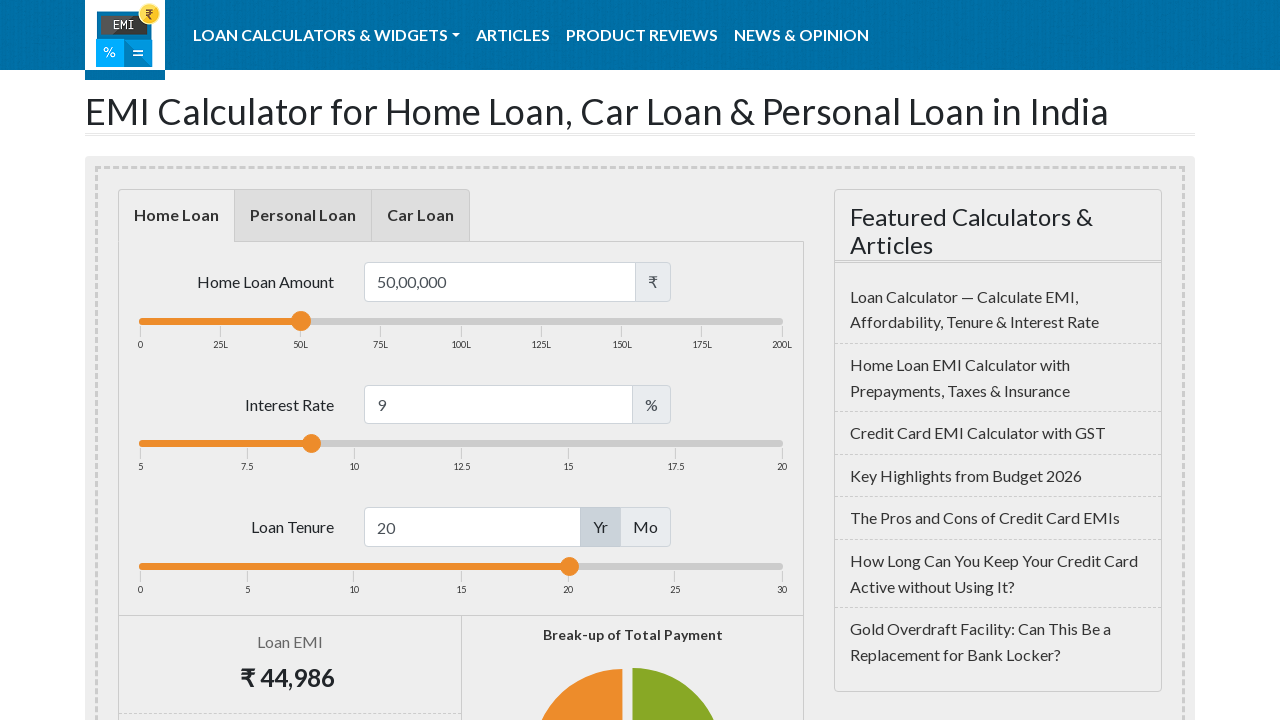

Selected 'Financial Year wise' option from year format dropdown on select[name='yearformat']
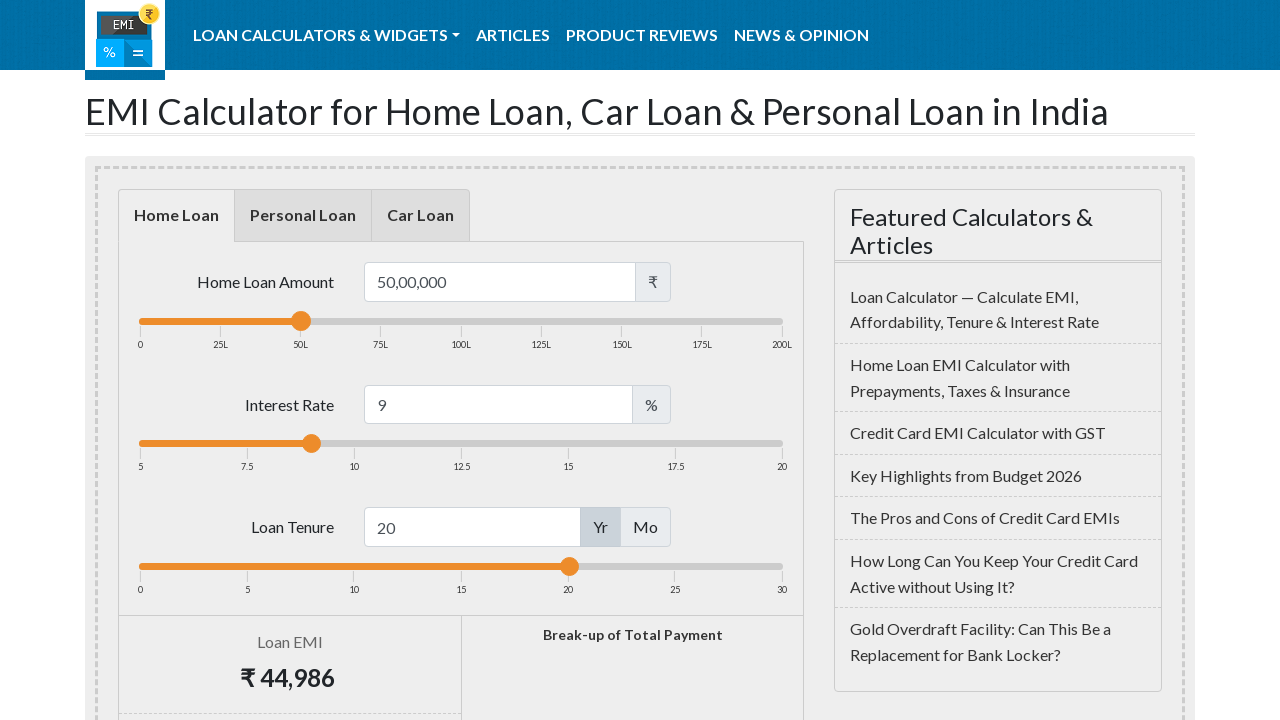

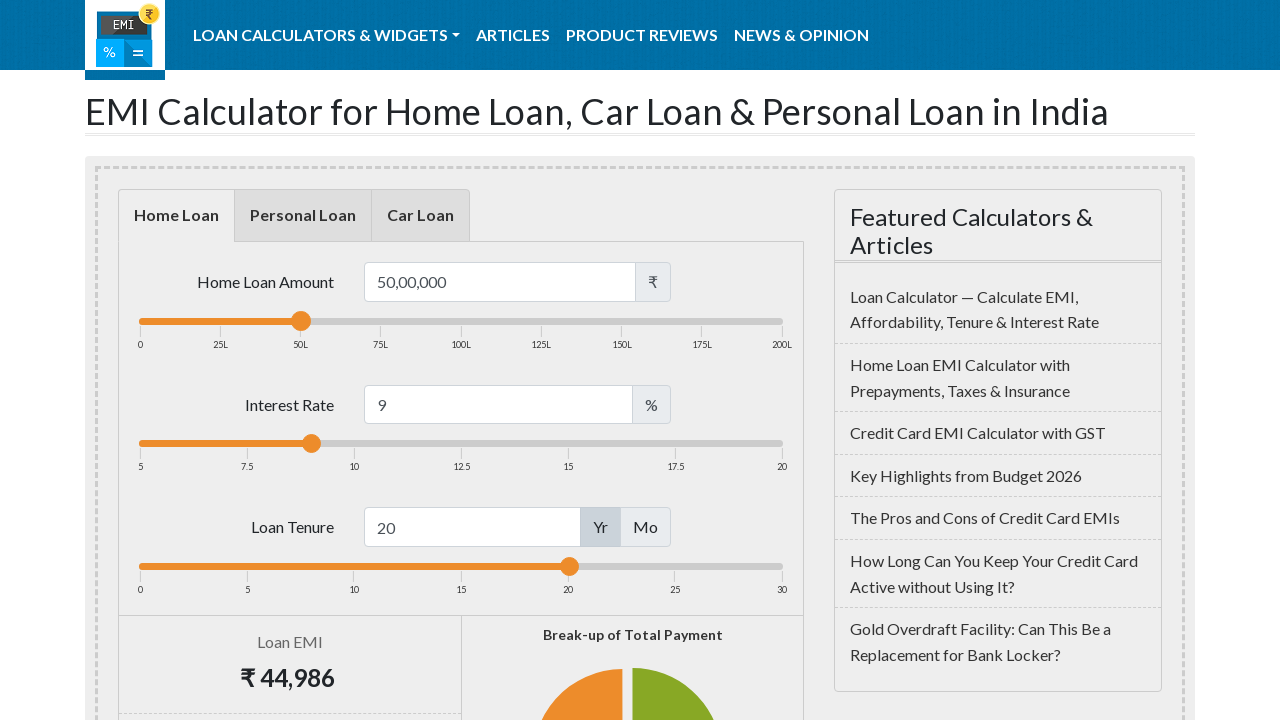